Navigates to the CSDN (Chinese Software Developer Network) homepage and verifies the page loads successfully.

Starting URL: https://www.csdn.net/

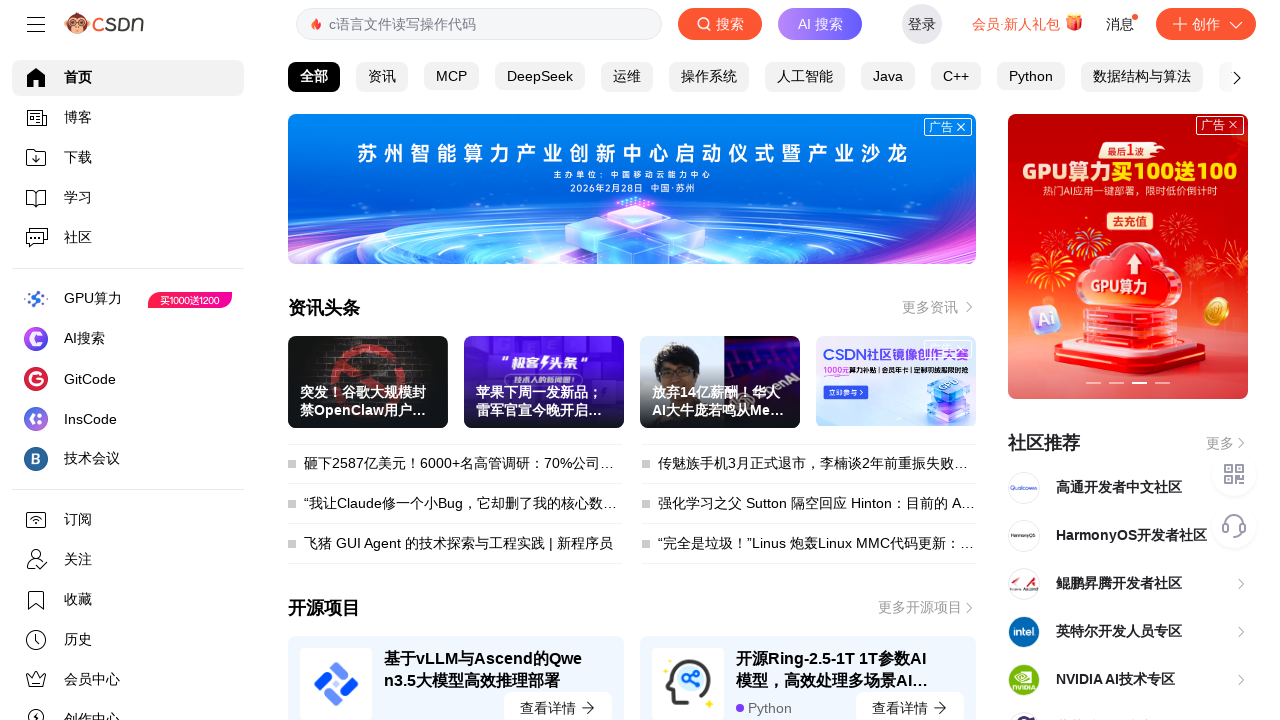

Waited for DOM content to load on CSDN homepage
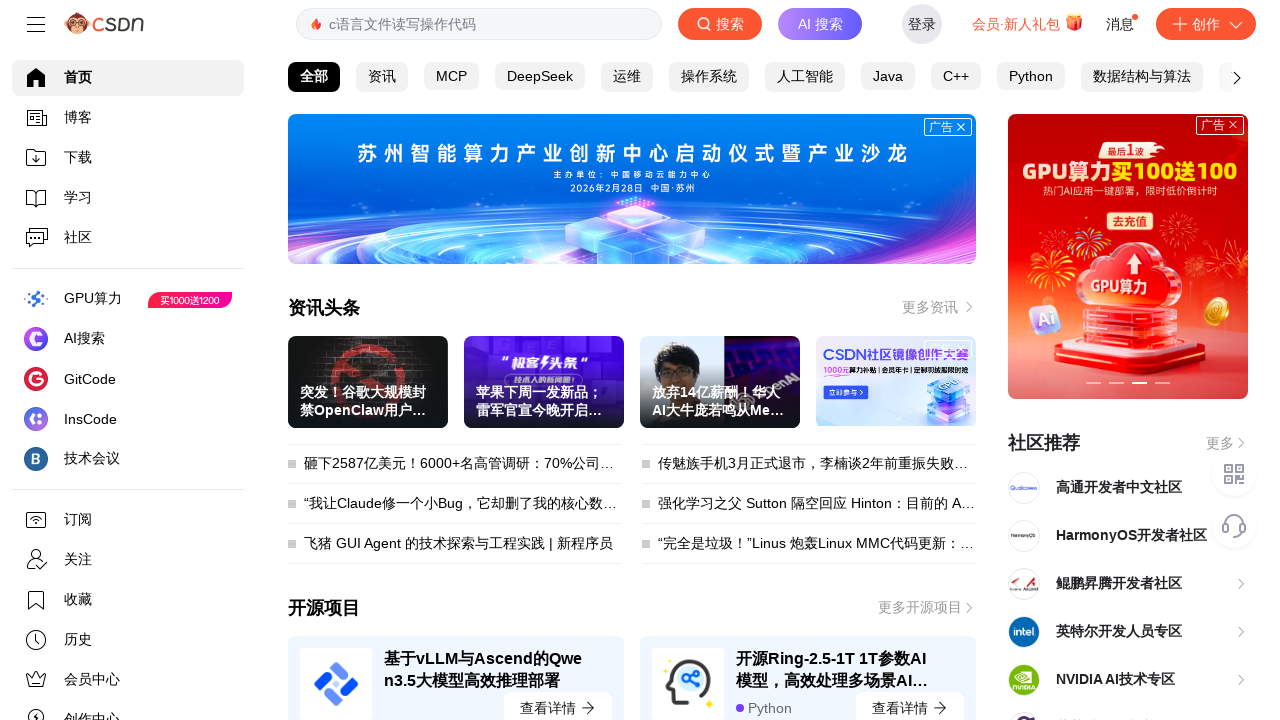

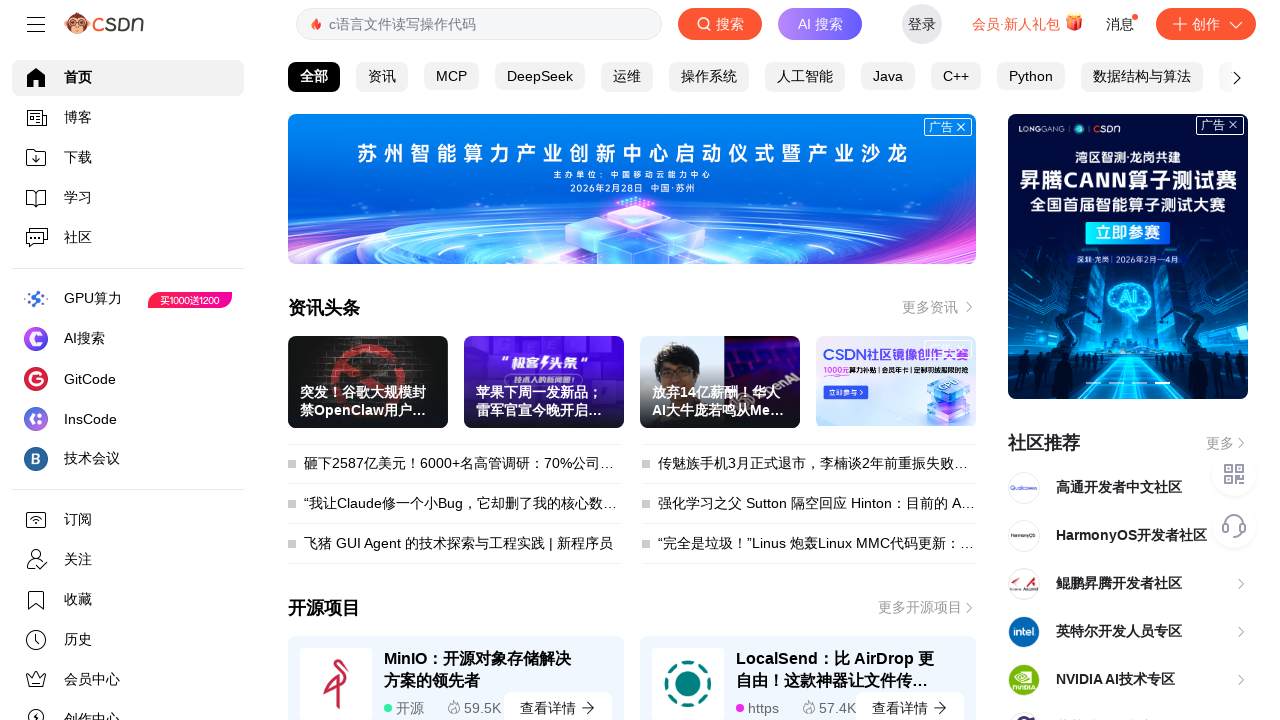